Navigates to Orange HRM demo page and verifies that the company branding logo is present on the page

Starting URL: https://opensource-demo.orangehrmlive.com/

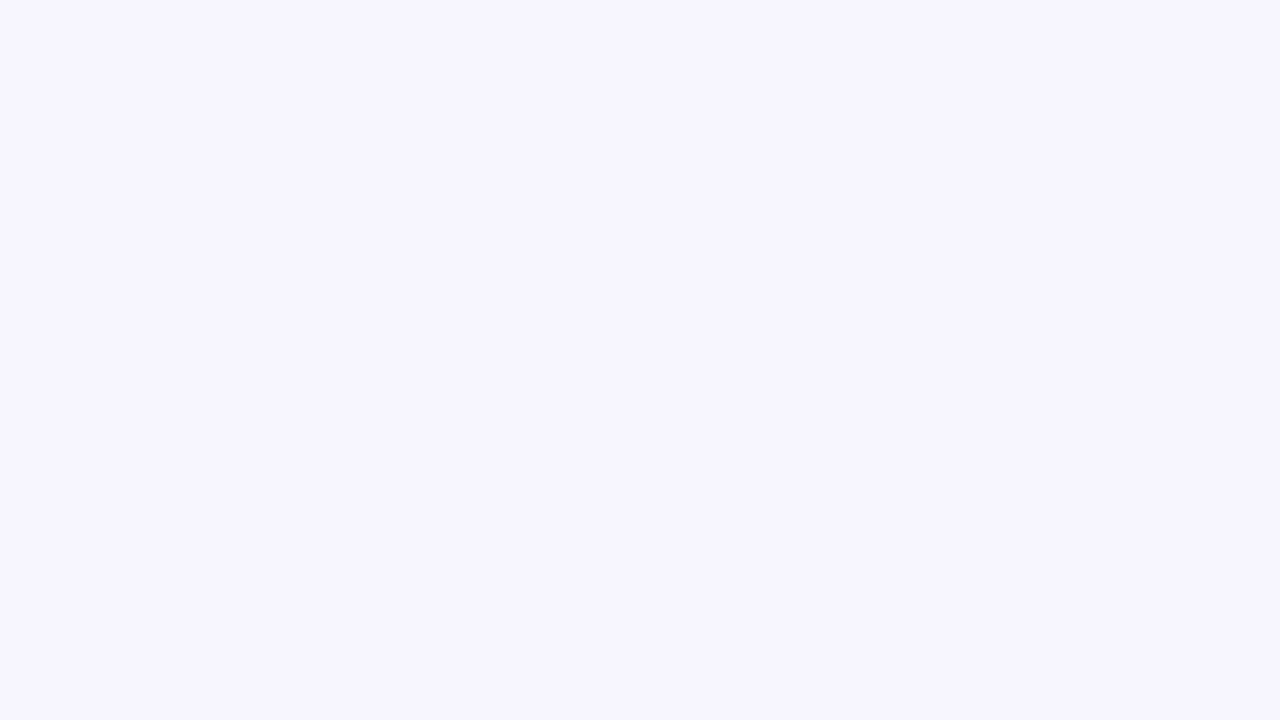

Waited for company branding logo to load
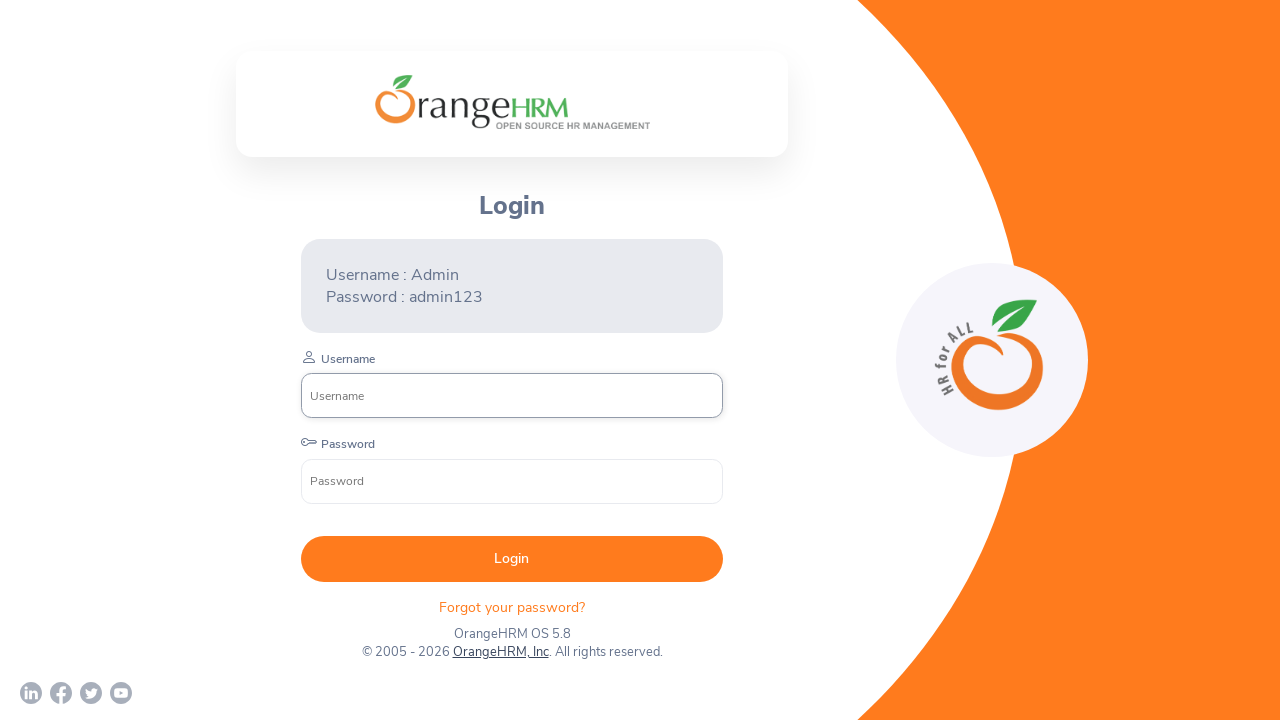

Located company branding logo element
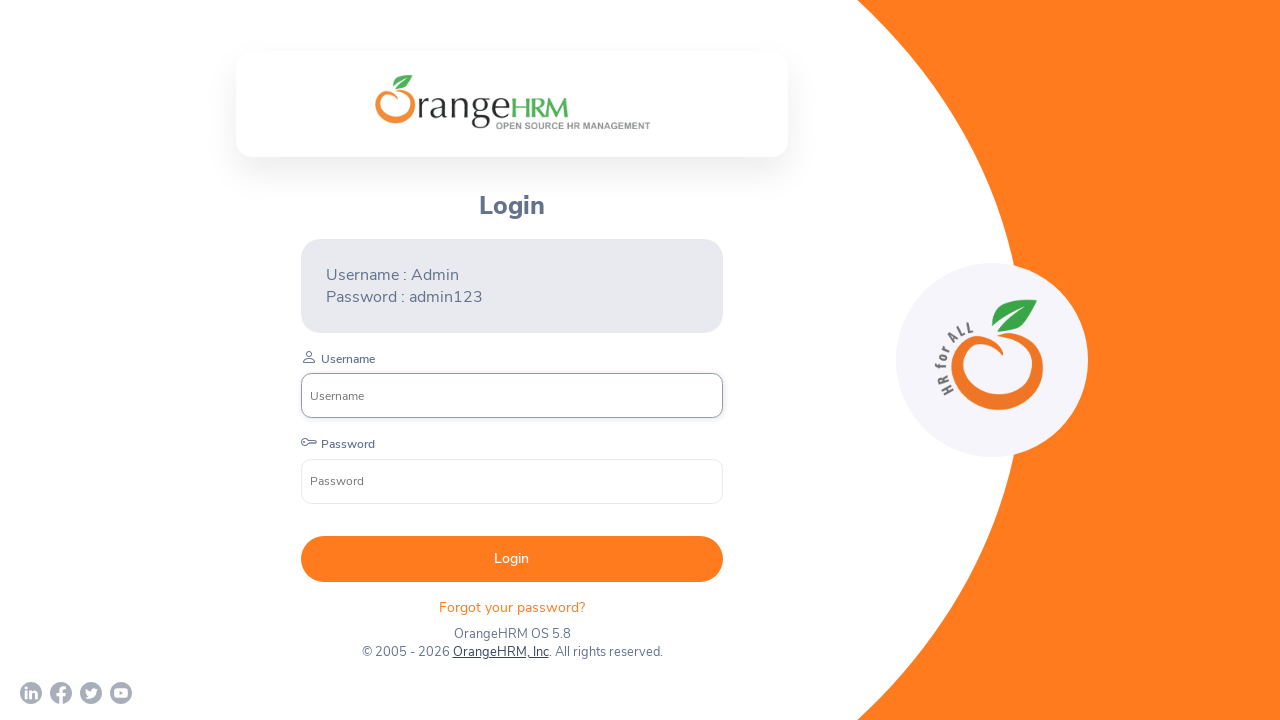

Verified that company branding logo is visible on the page
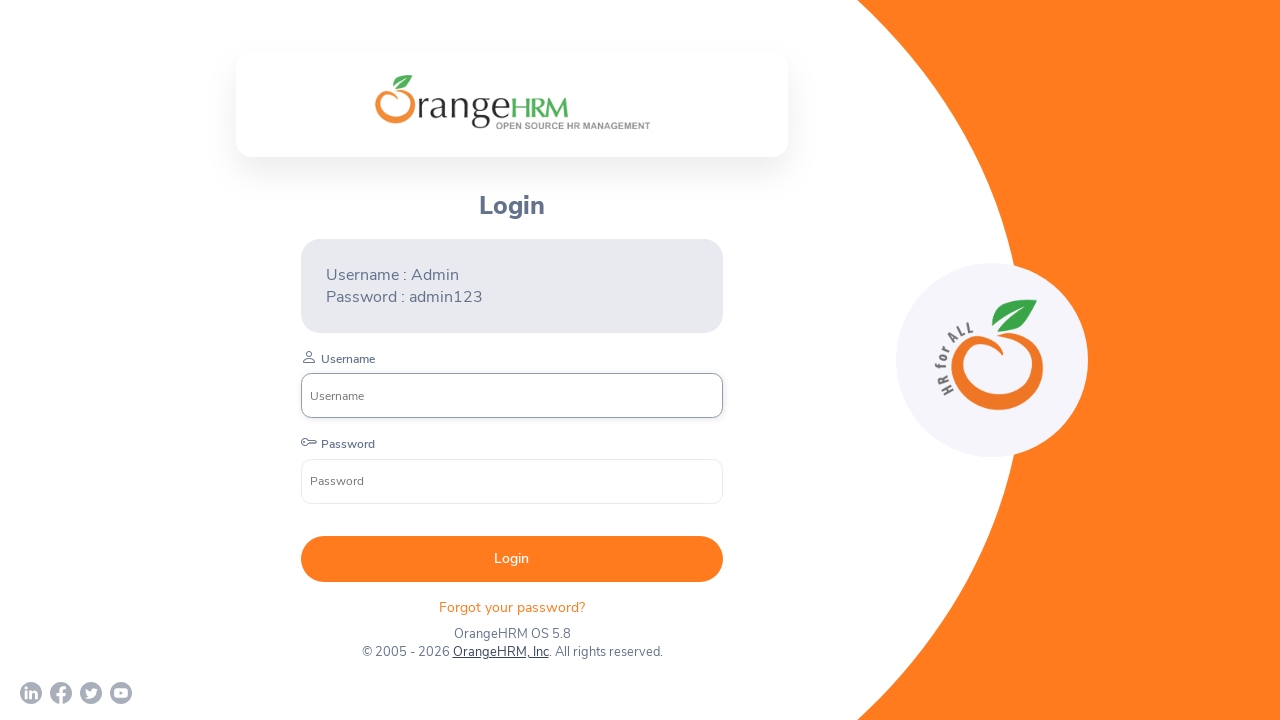

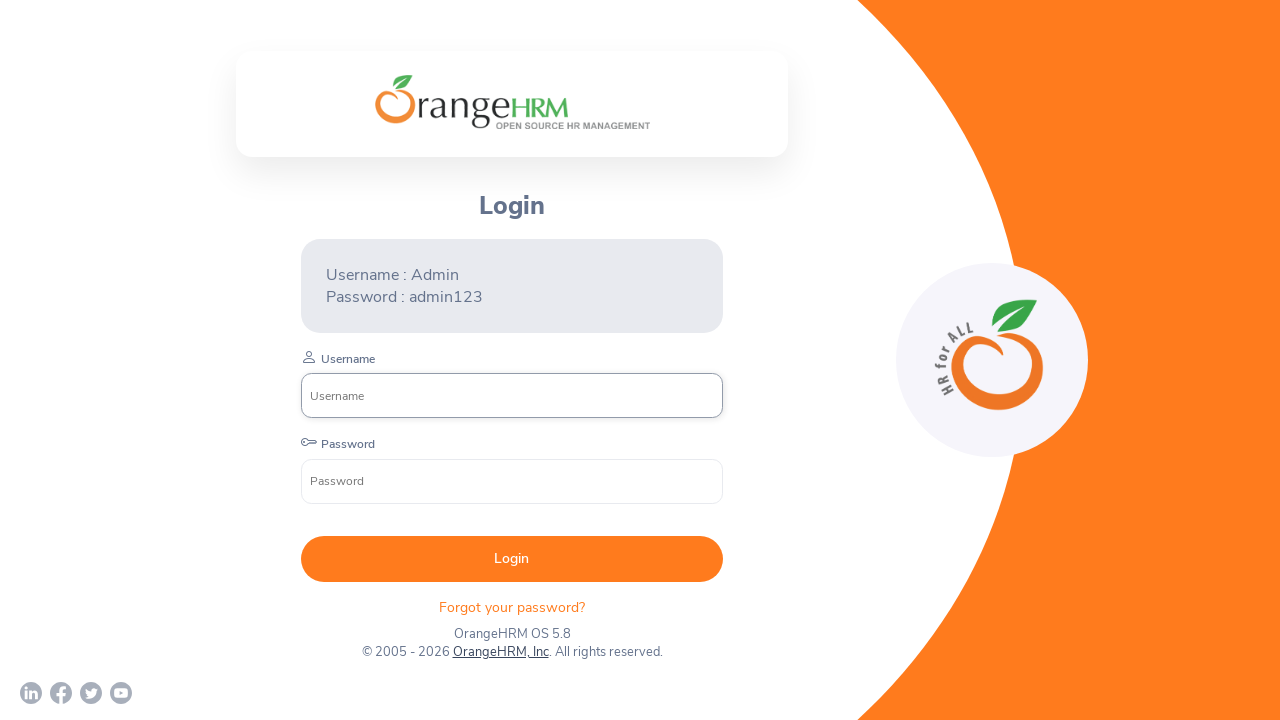